Tests table sorting functionality by clicking the Due column header and verifying the values are sorted in ascending order

Starting URL: http://the-internet.herokuapp.com/tables

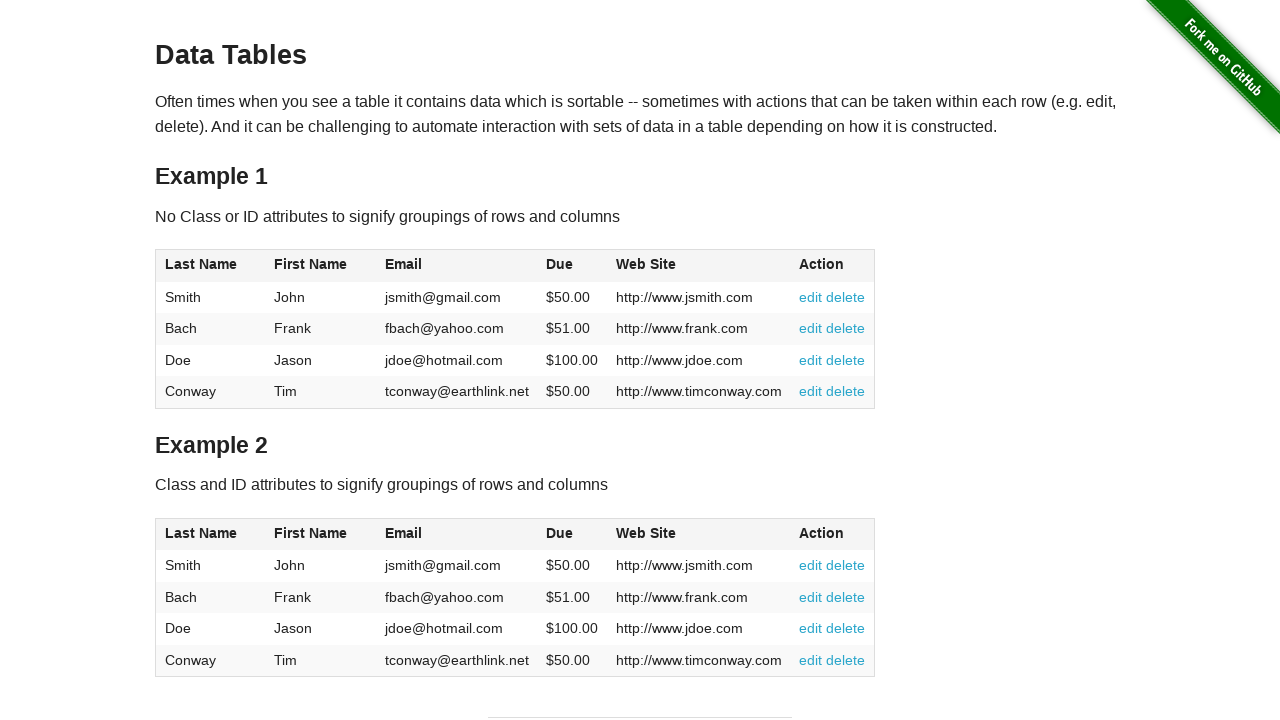

Clicked the Due column header (4th column) to sort at (572, 266) on #table1 thead tr th:nth-of-type(4)
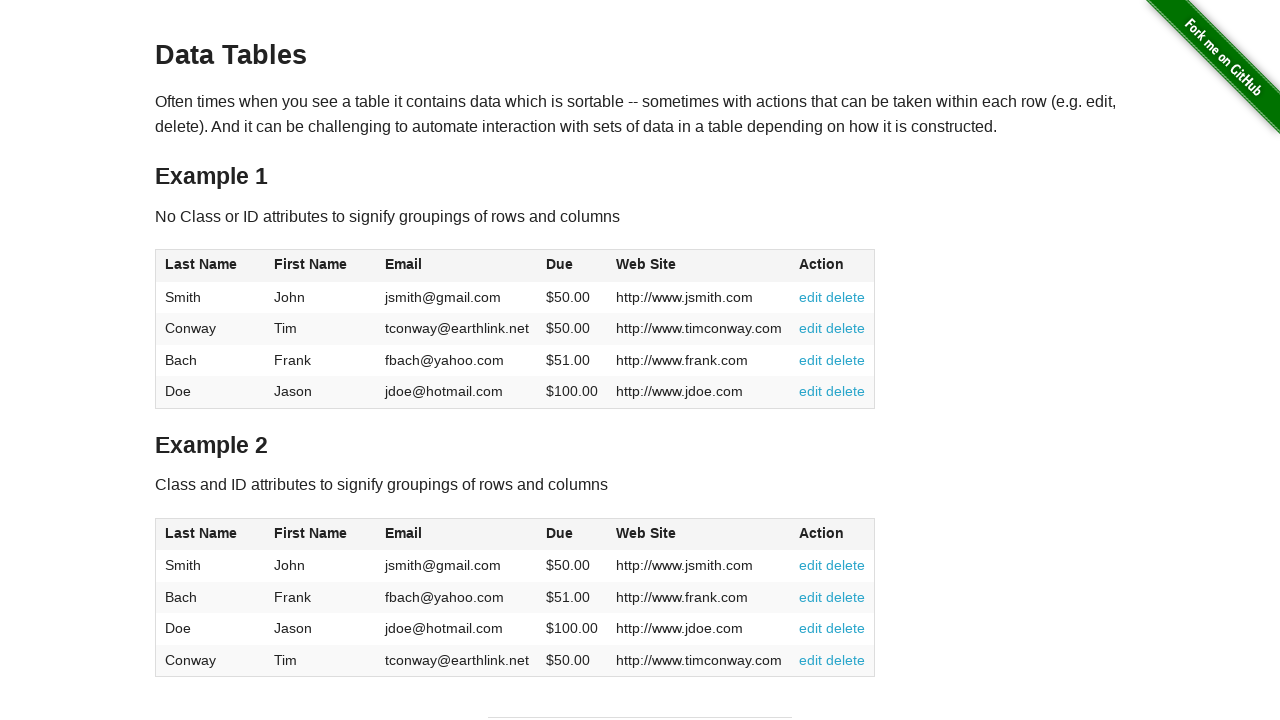

Waited for table to be sorted
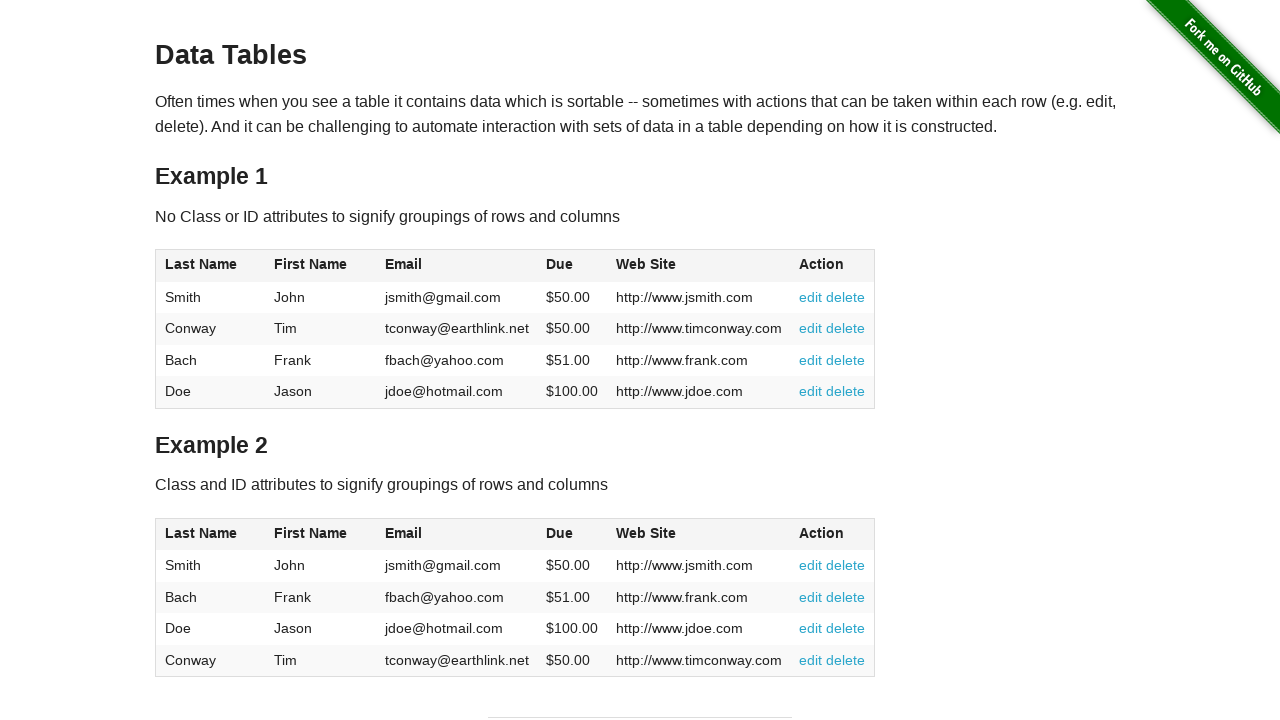

Retrieved all Due column values from sorted table
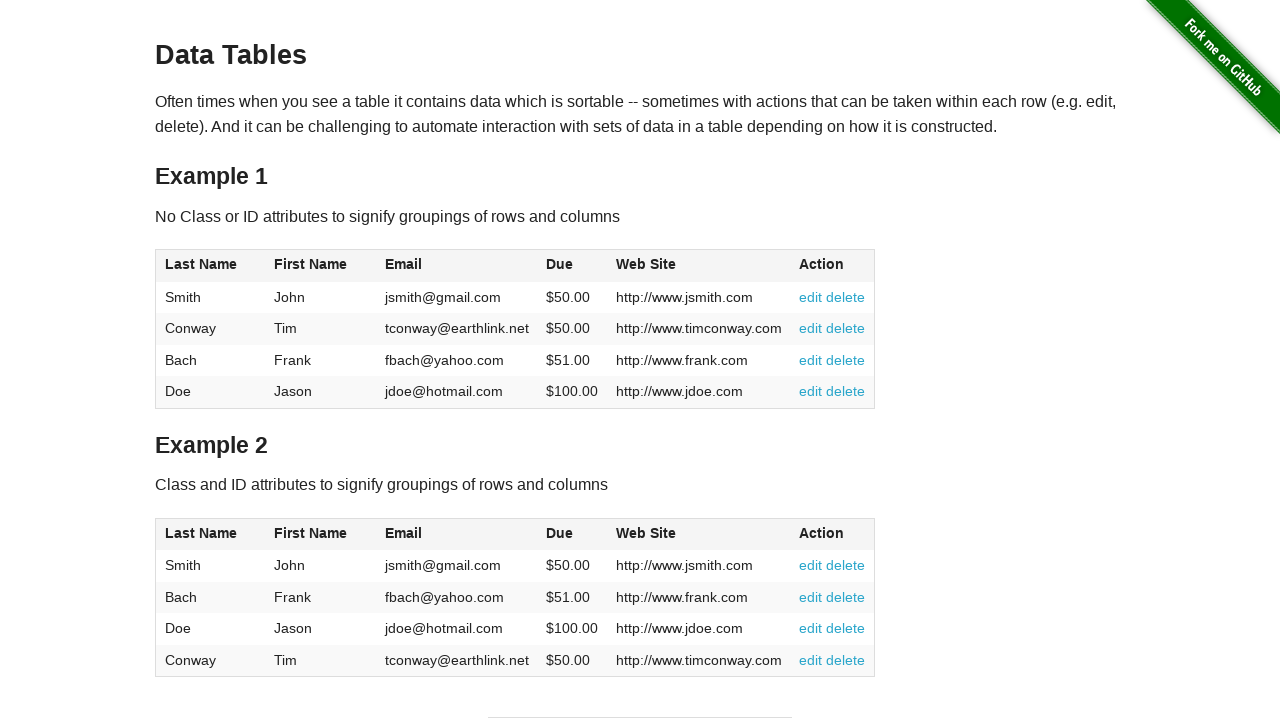

Converted Due values from currency format to float for comparison
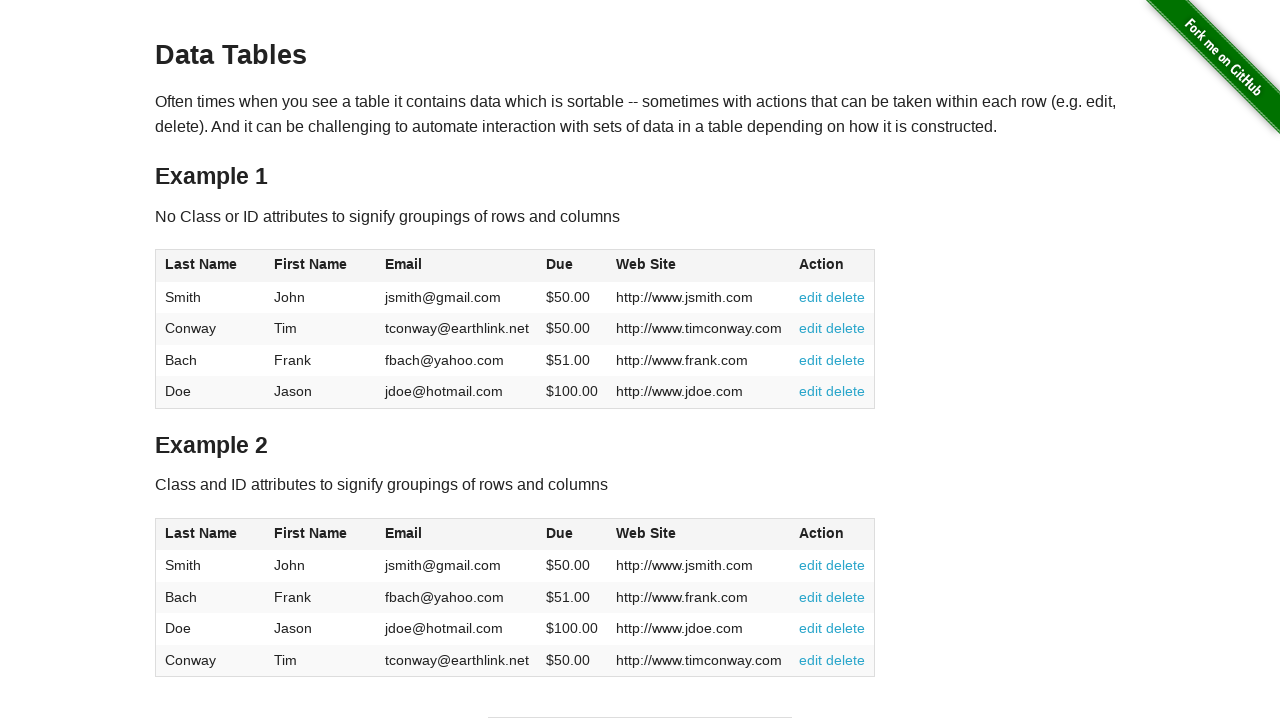

Verified Due column values are sorted in ascending order
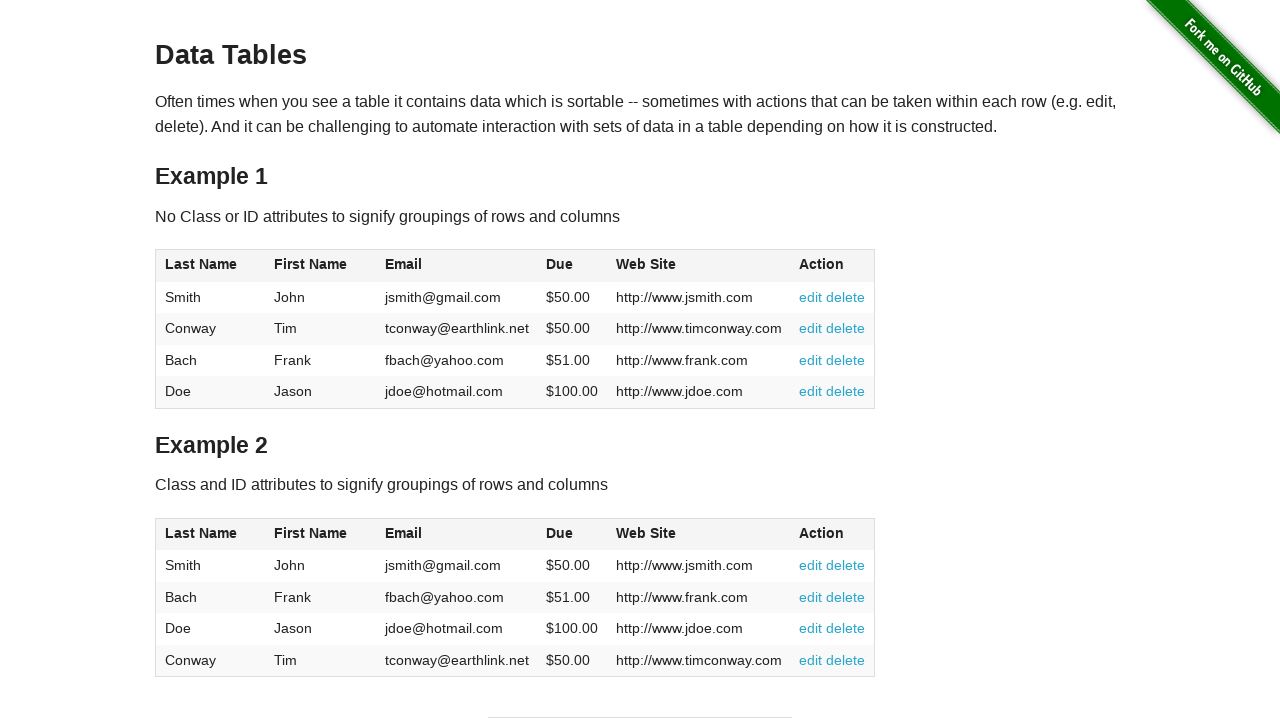

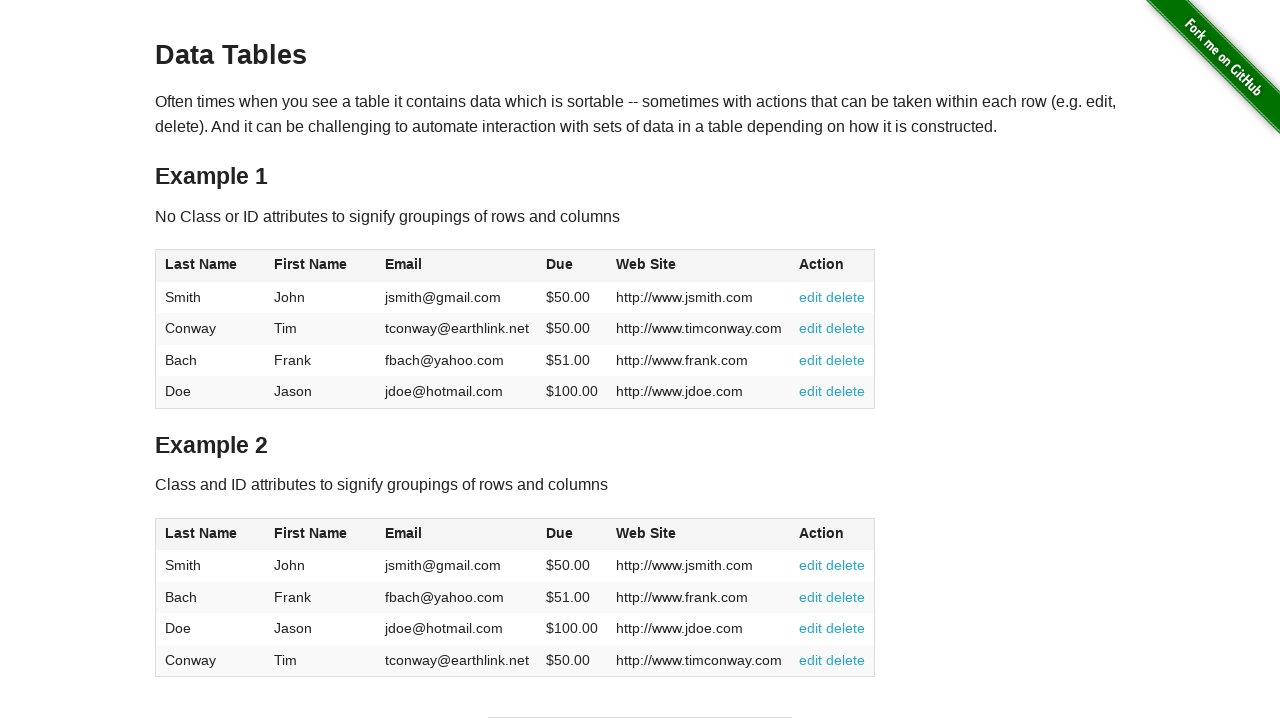